Tests keyboard shortcuts (Ctrl+A, Ctrl+C, Tab, Ctrl+V) on a text comparison website by entering text in the first input box, selecting and copying it, then pasting it into the second input box.

Starting URL: https://text-compare.com/

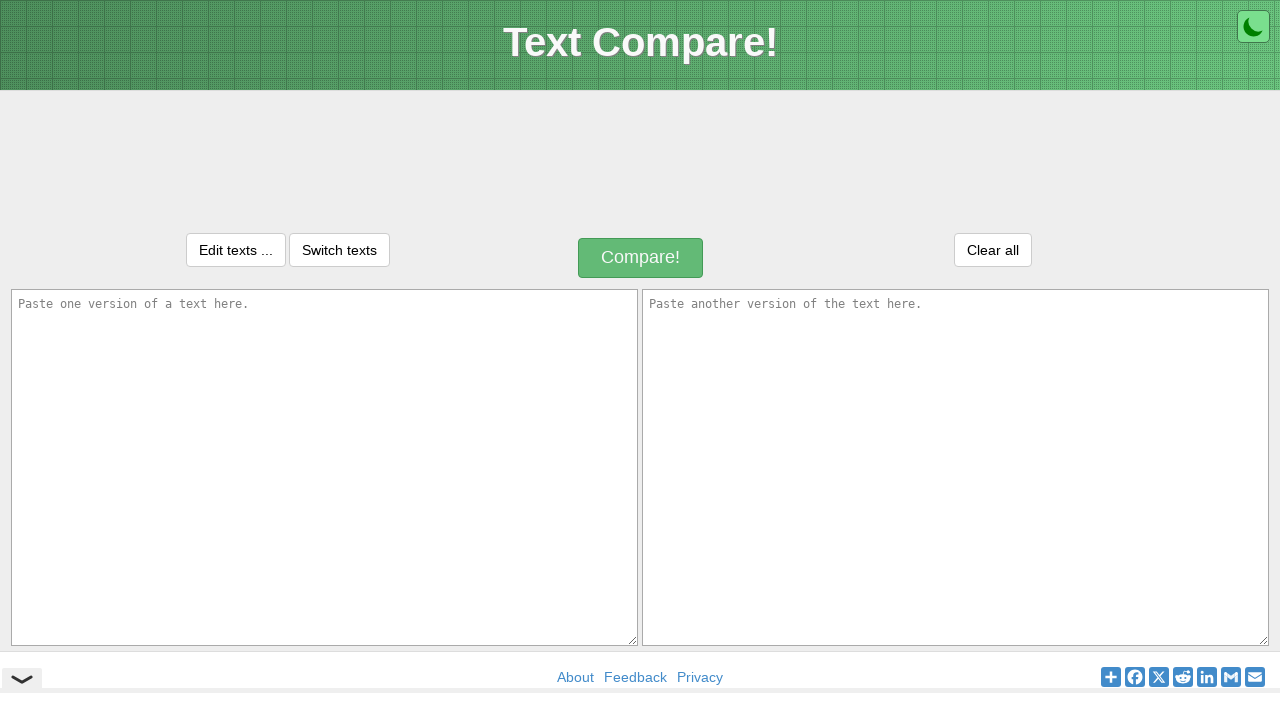

Entered 'welcome to selenium' in the first textarea on textarea#inputText1
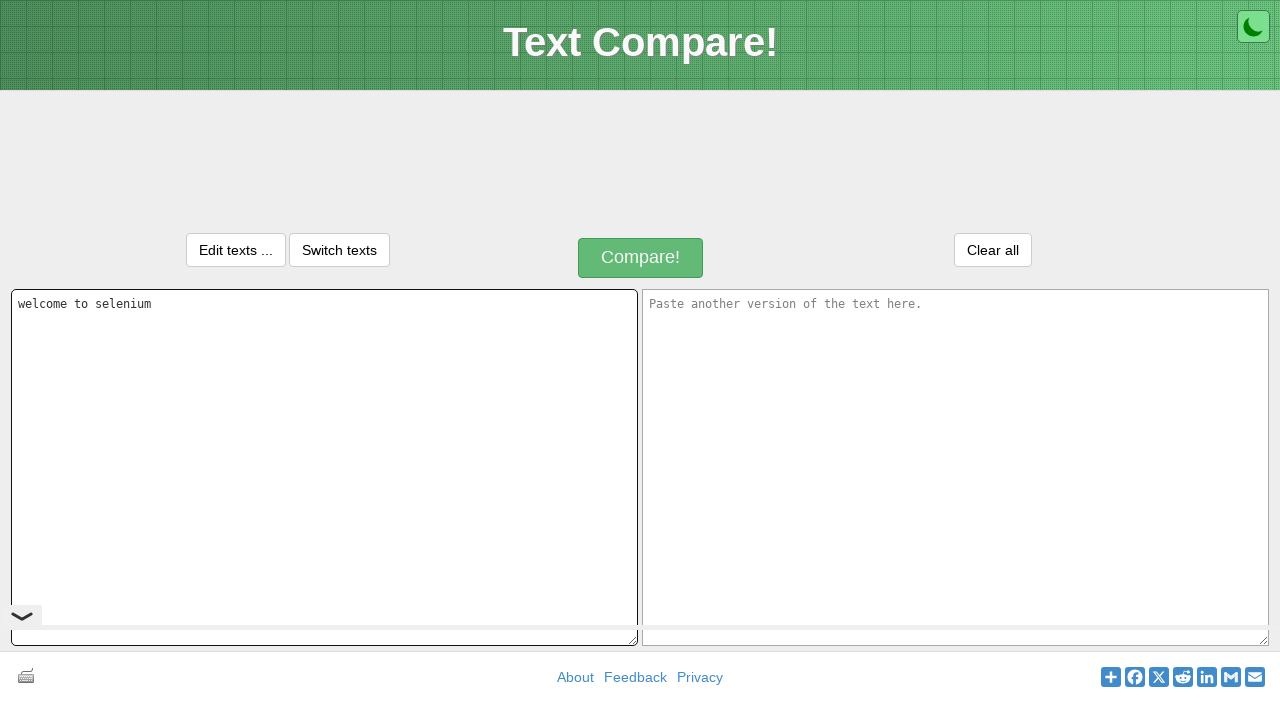

Clicked on the first textarea to ensure focus at (324, 467) on textarea#inputText1
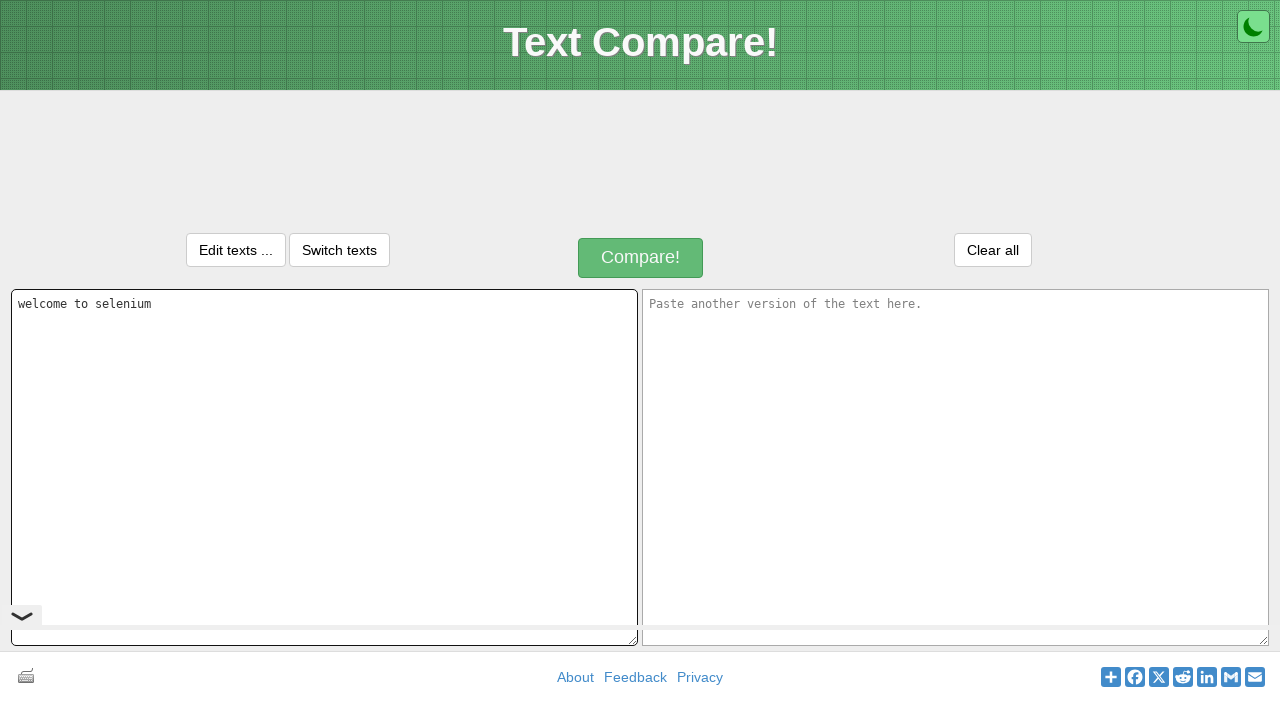

Selected all text with Ctrl+A
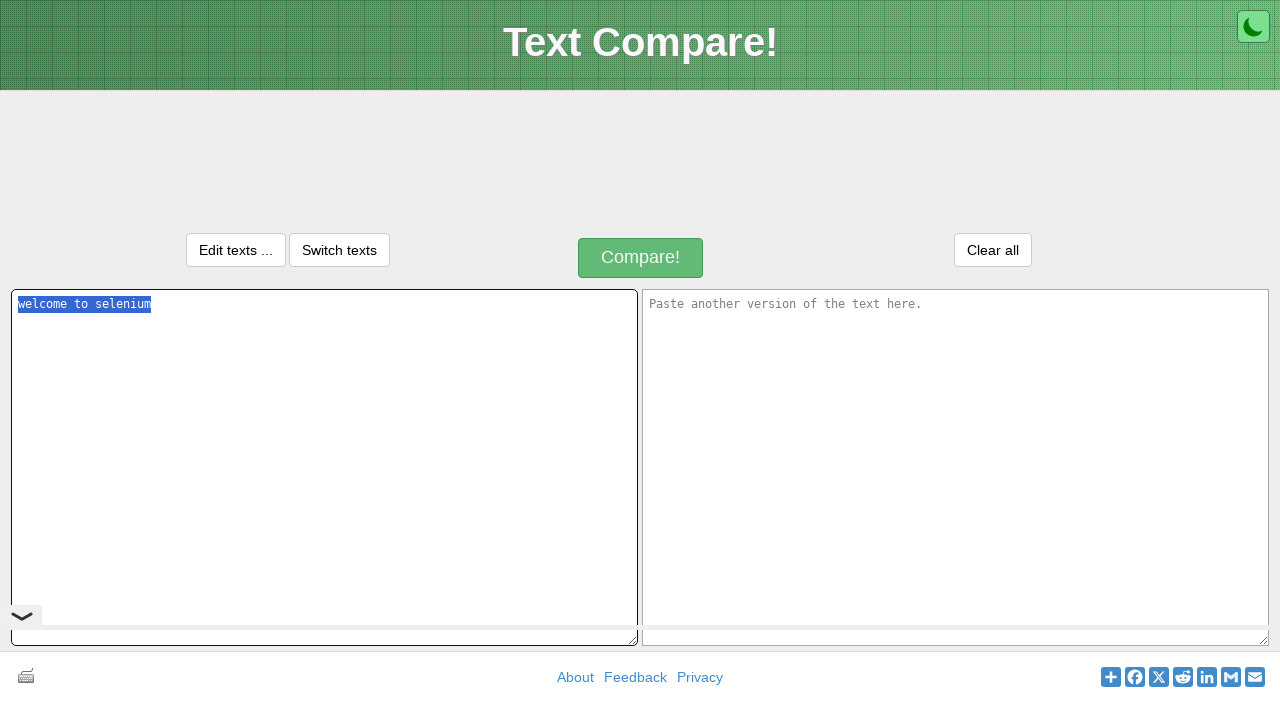

Copied selected text with Ctrl+C
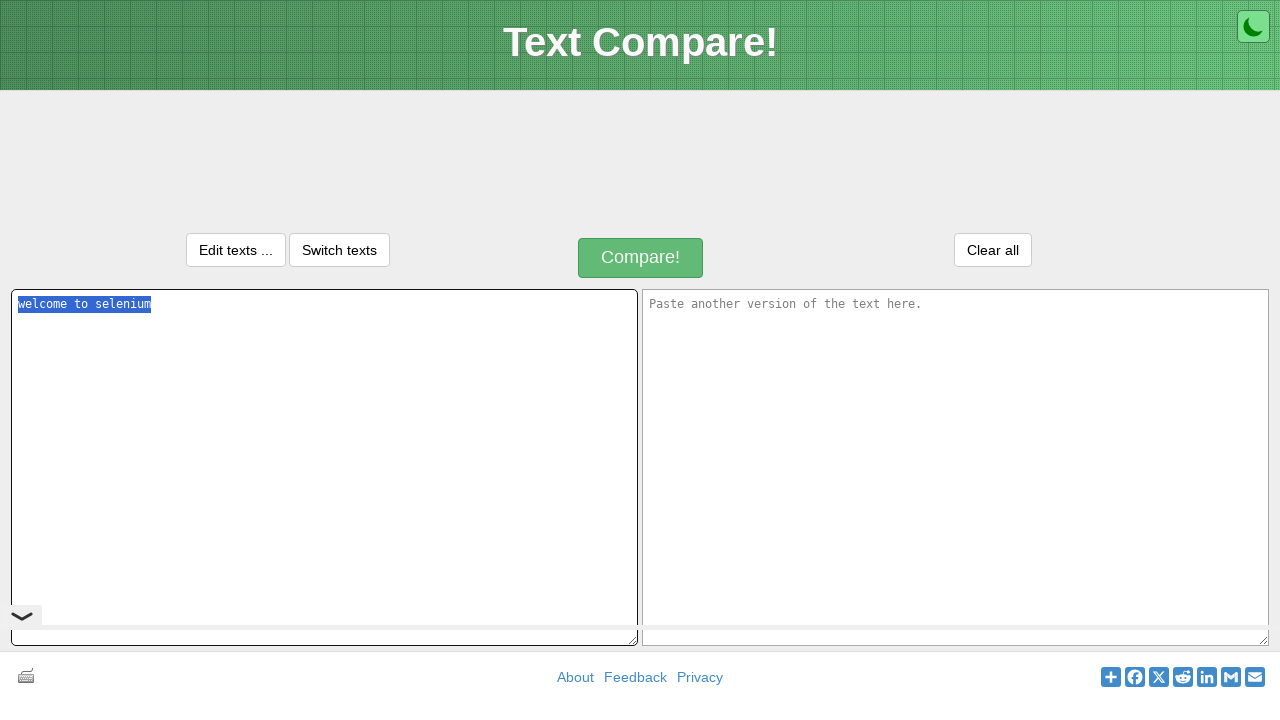

Pressed Tab to navigate to the second input box
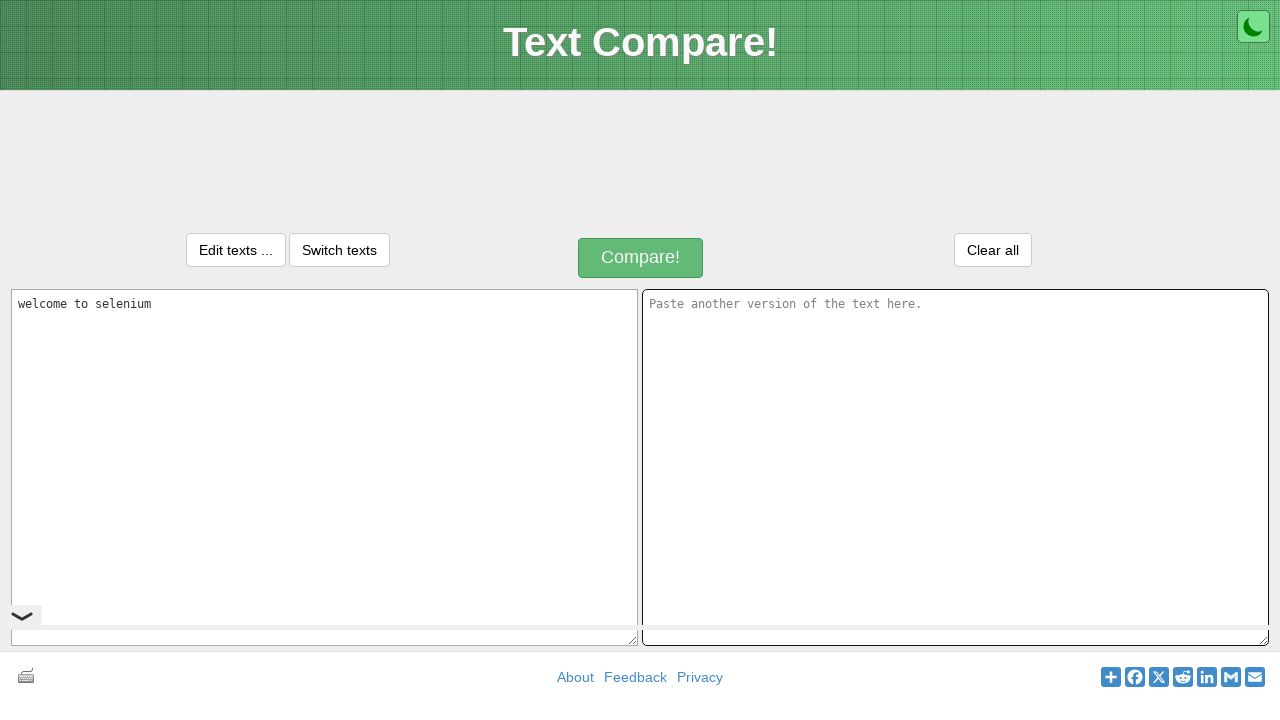

Pasted the copied text with Ctrl+V into the second textarea
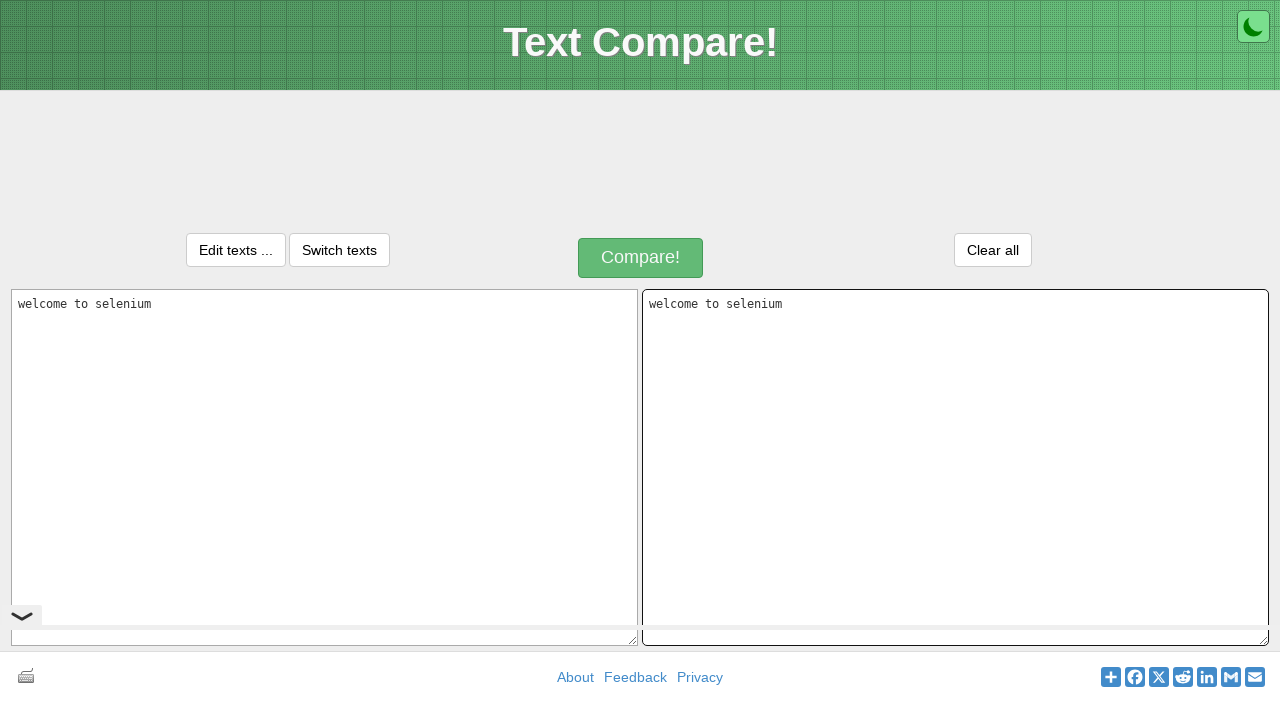

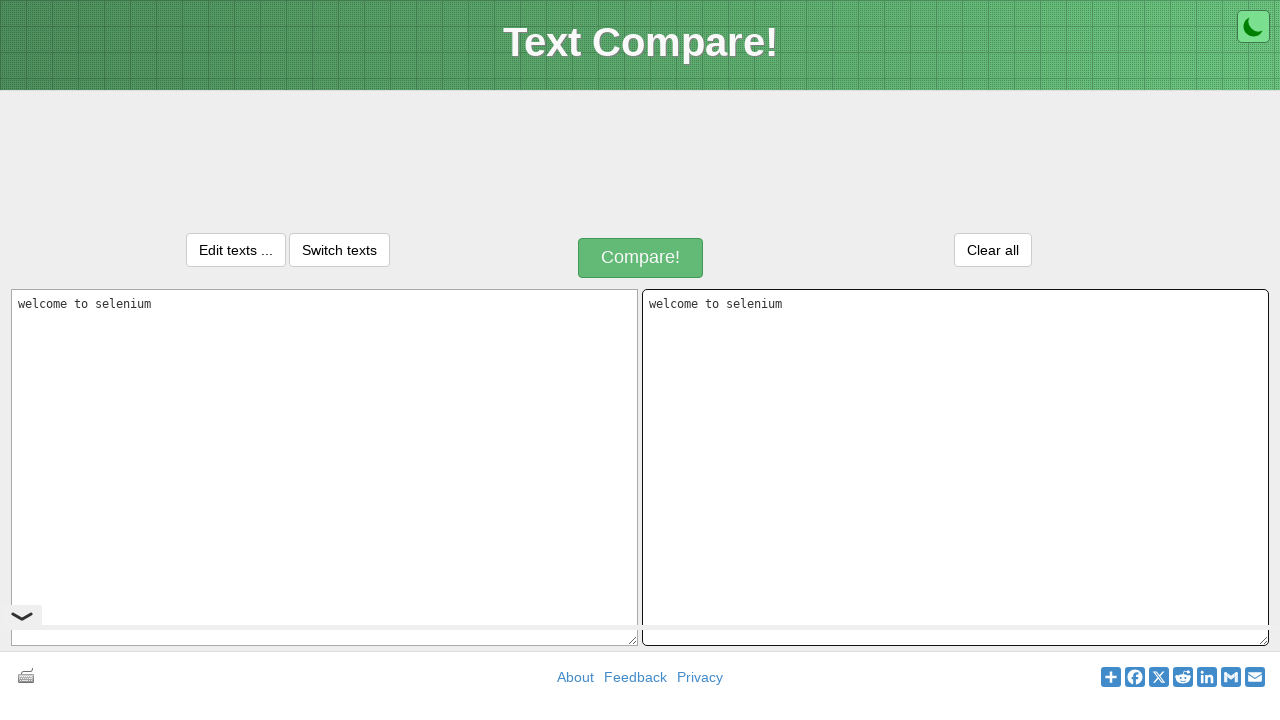